Tests keyboard actions by typing text into a textbox, selecting all with Ctrl+A, copying with Ctrl+C, then pasting into another textbox with Ctrl+V using ActionChains.

Starting URL: http://omayo.blogspot.com/

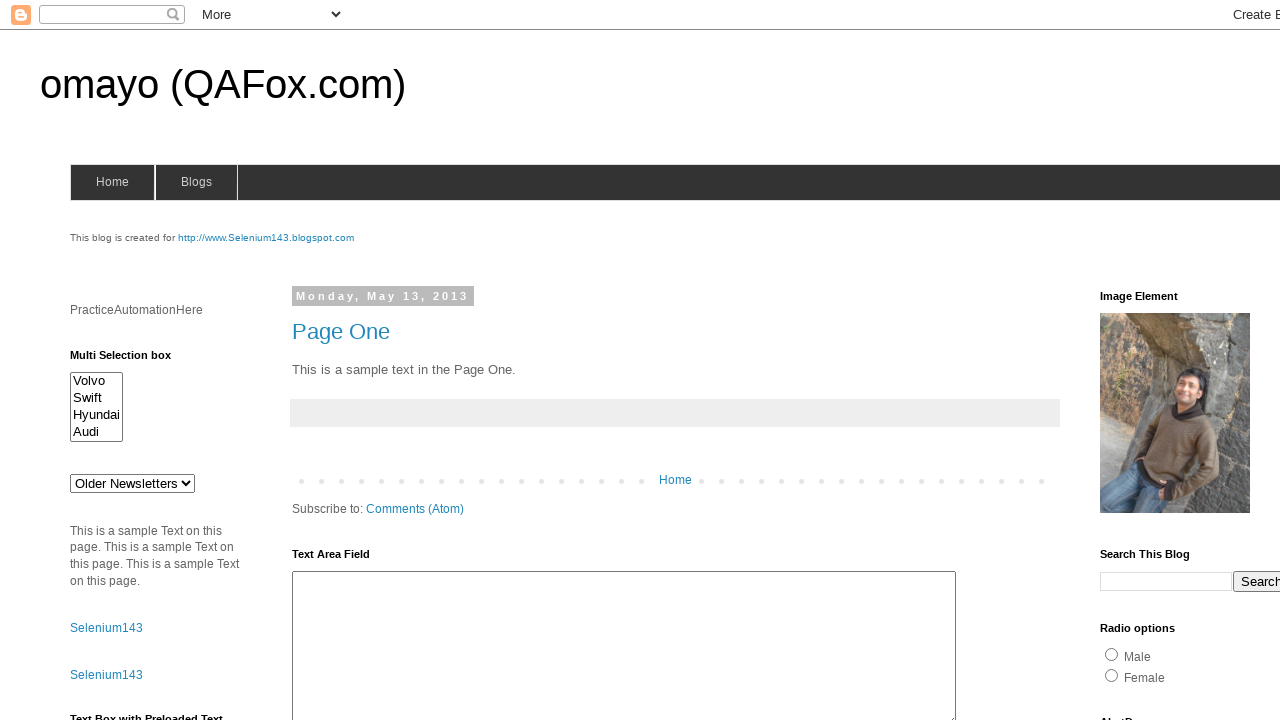

Clicked on the first textbox (#ta1) at (624, 643) on #ta1
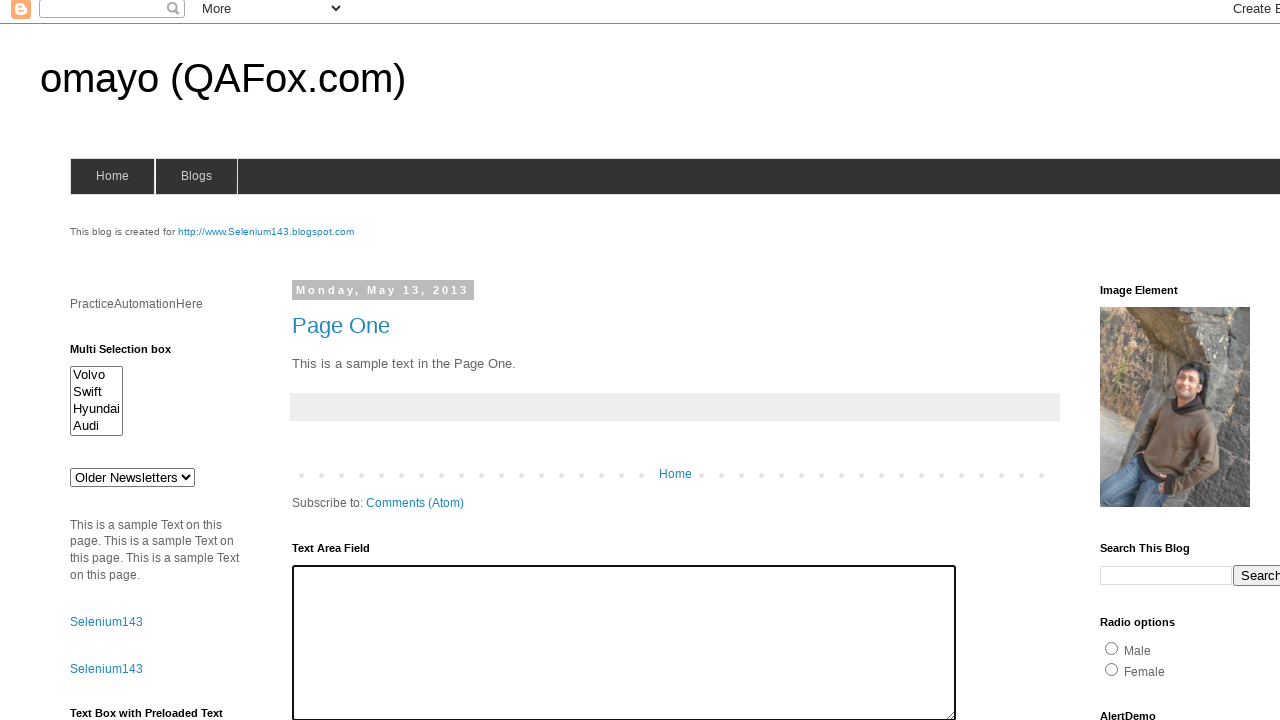

Filled textbox with 'MARY HAD A LITLE LAMB LITTLE LAMB LITTLE LAMB' on #ta1
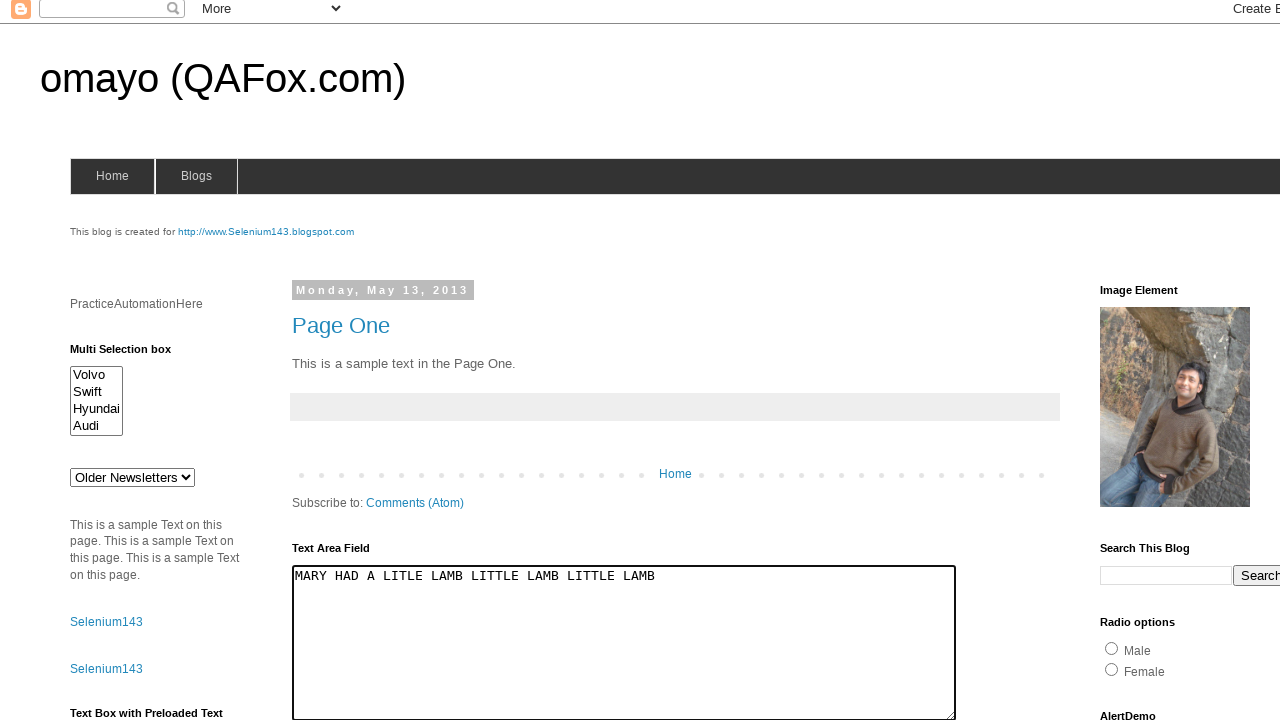

Selected all text in textbox using Ctrl+A on #ta1
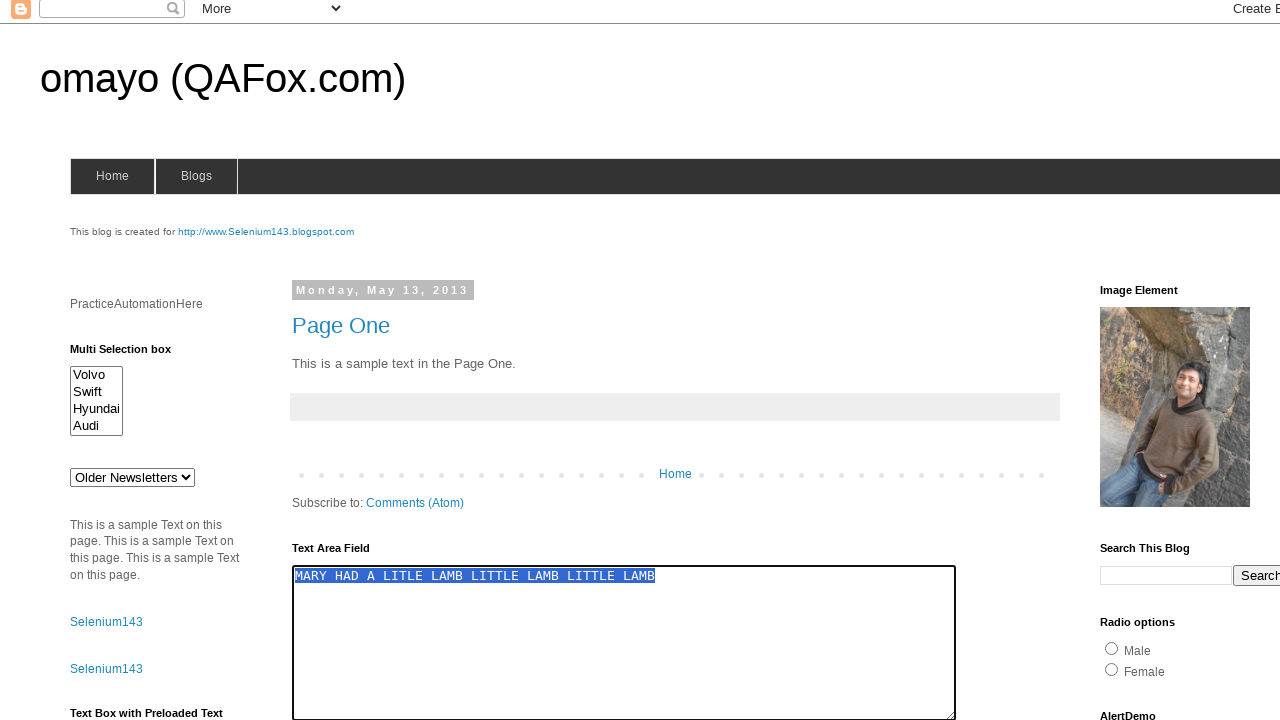

Copied selected text using Ctrl+C on #ta1
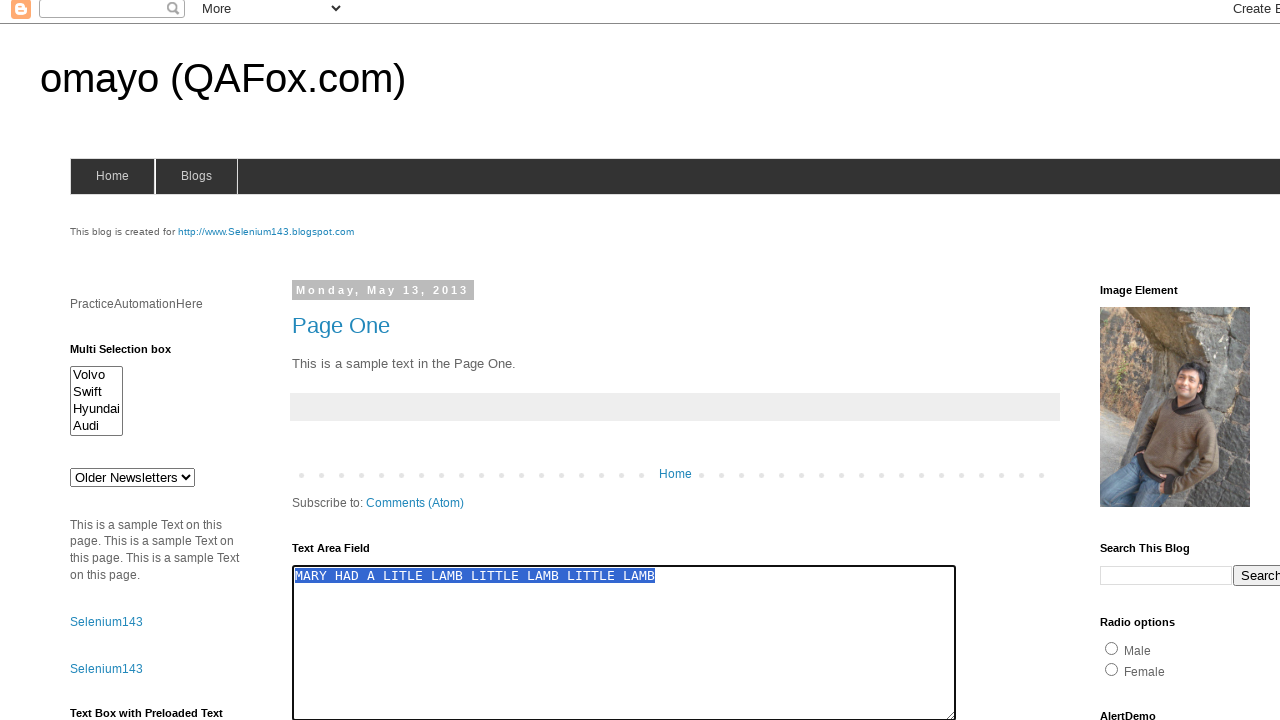

Clicked on target textbox containing 'garden' at (423, 361) on xpath=//textarea[contains(text(), 'garden')]
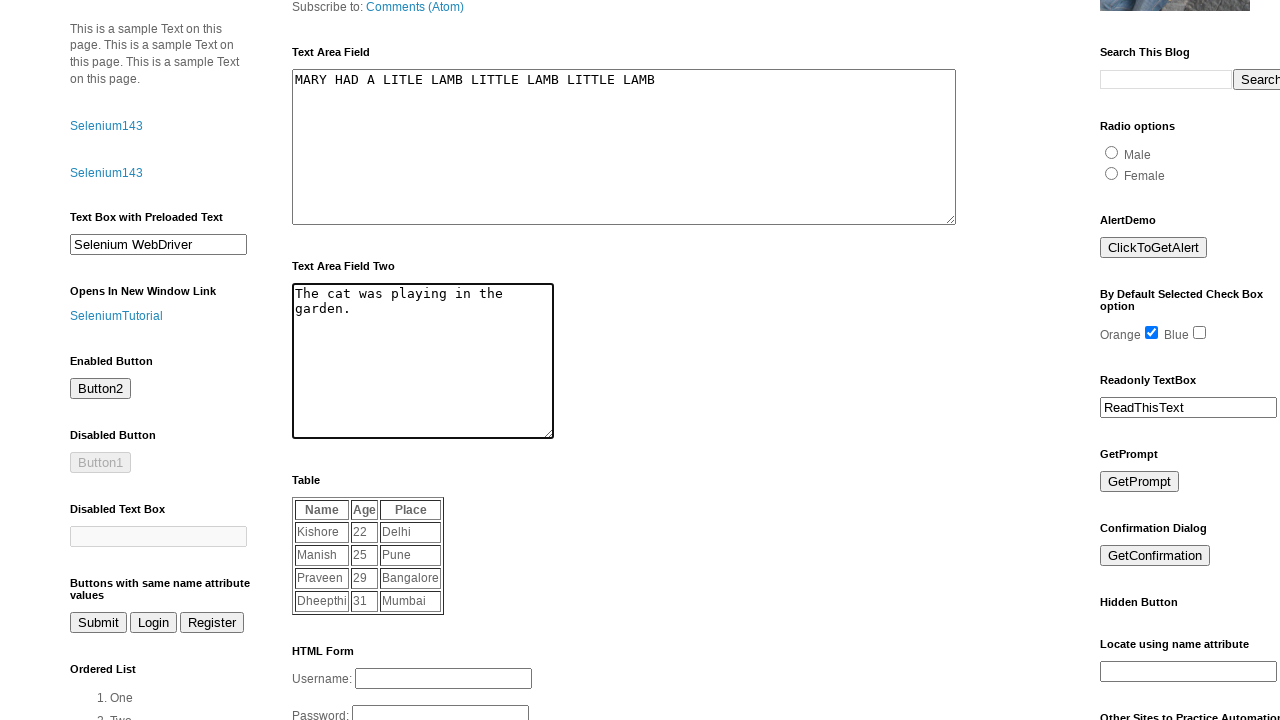

Pasted copied text into target textbox using Ctrl+V on xpath=//textarea[contains(text(), 'garden')]
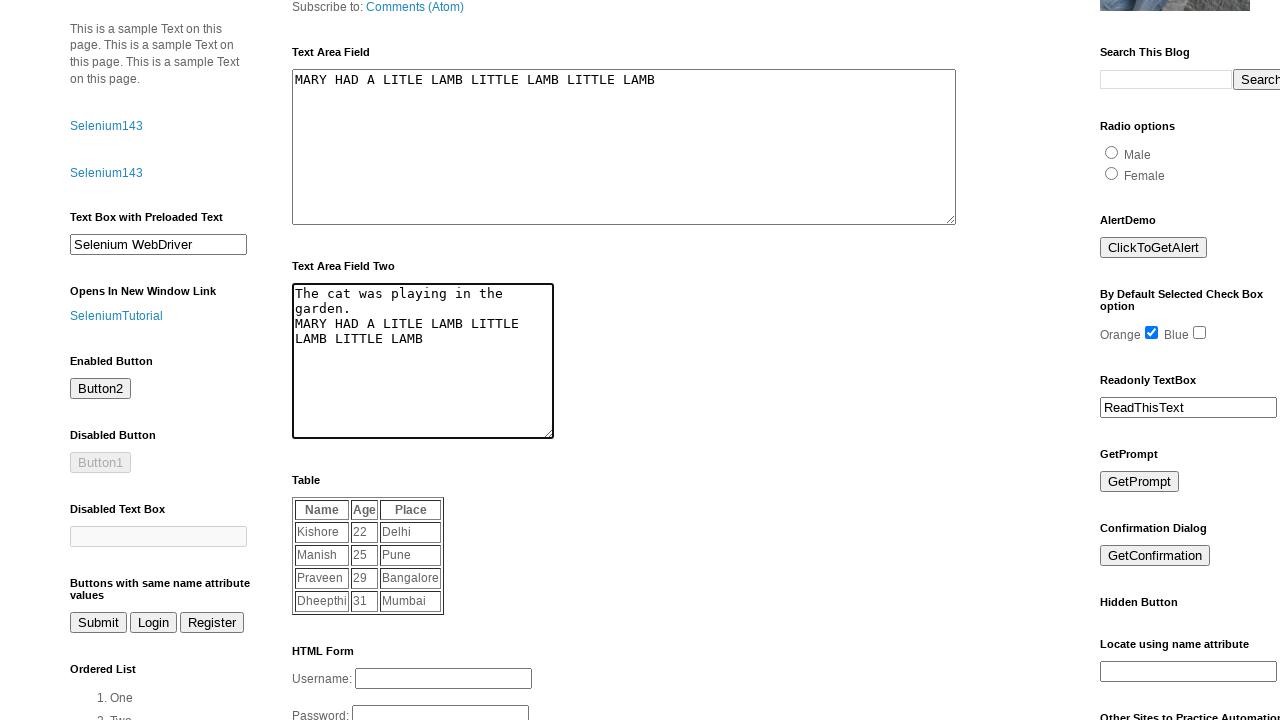

Waited 500ms for paste action to complete
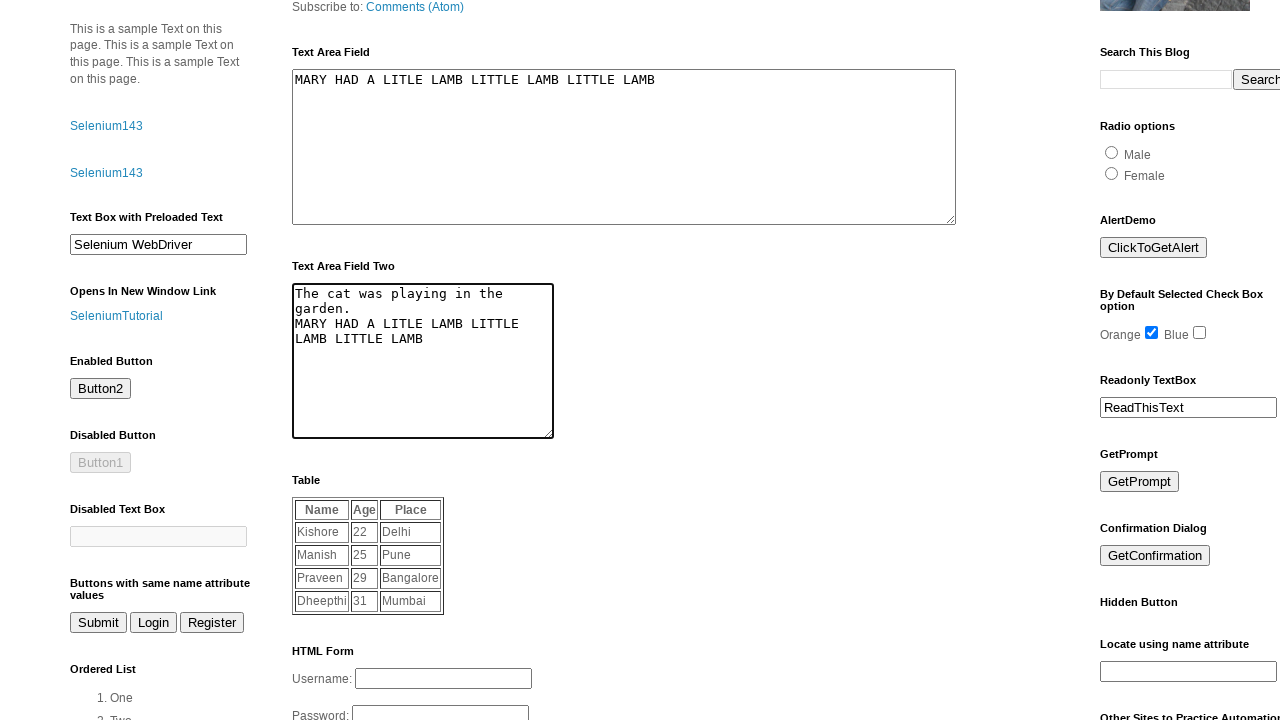

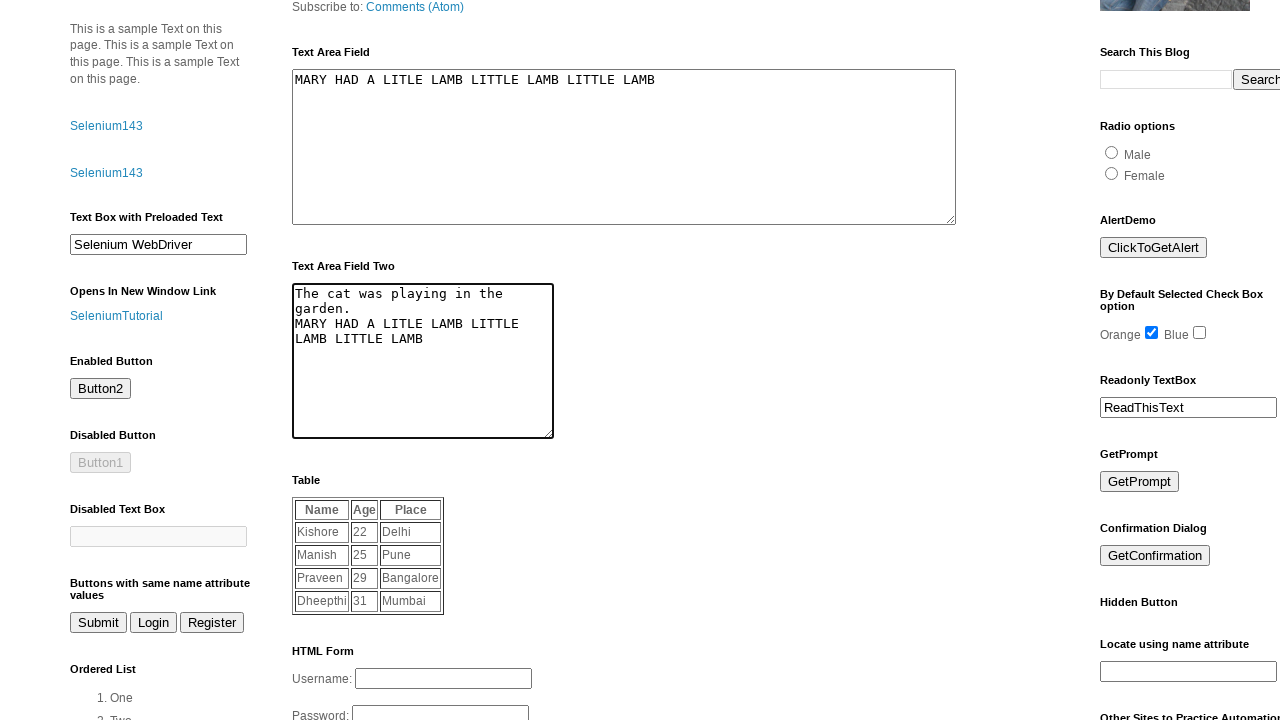